Tests X player winning by vertical line from top-middle to bottom-middle

Starting URL: https://localline.github.io/QA-Automation-Specialist-Challenge/

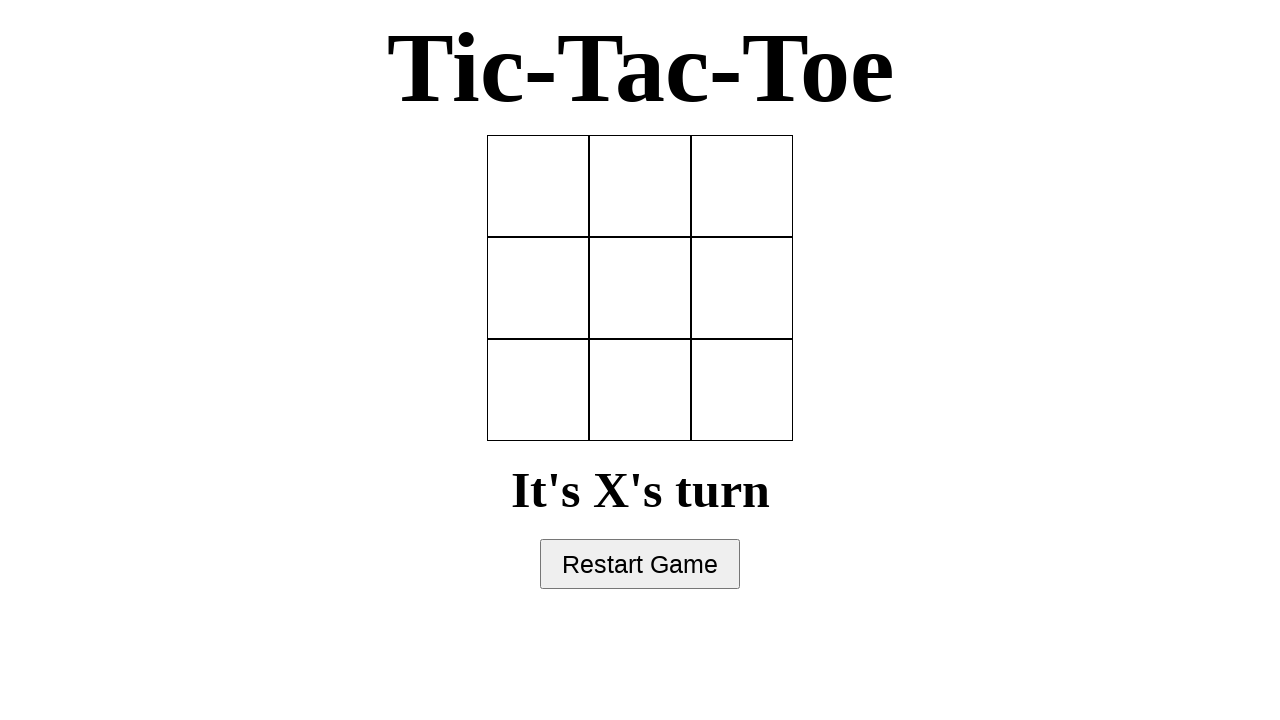

Navigated to Tic Tac Toe game URL
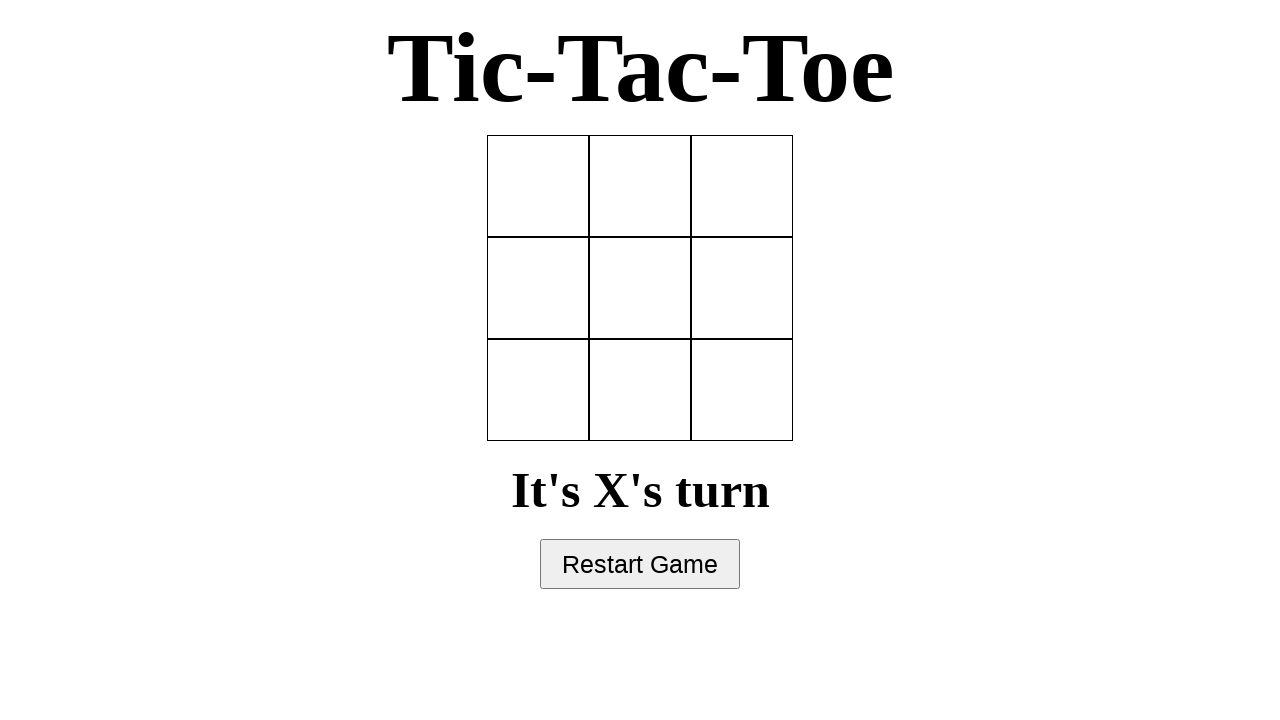

X player clicked top-middle cell at (640, 186) on [data-row='0'][data-col='1'], tr:nth-child(1) td:nth-child(2), .cell:nth-child(2
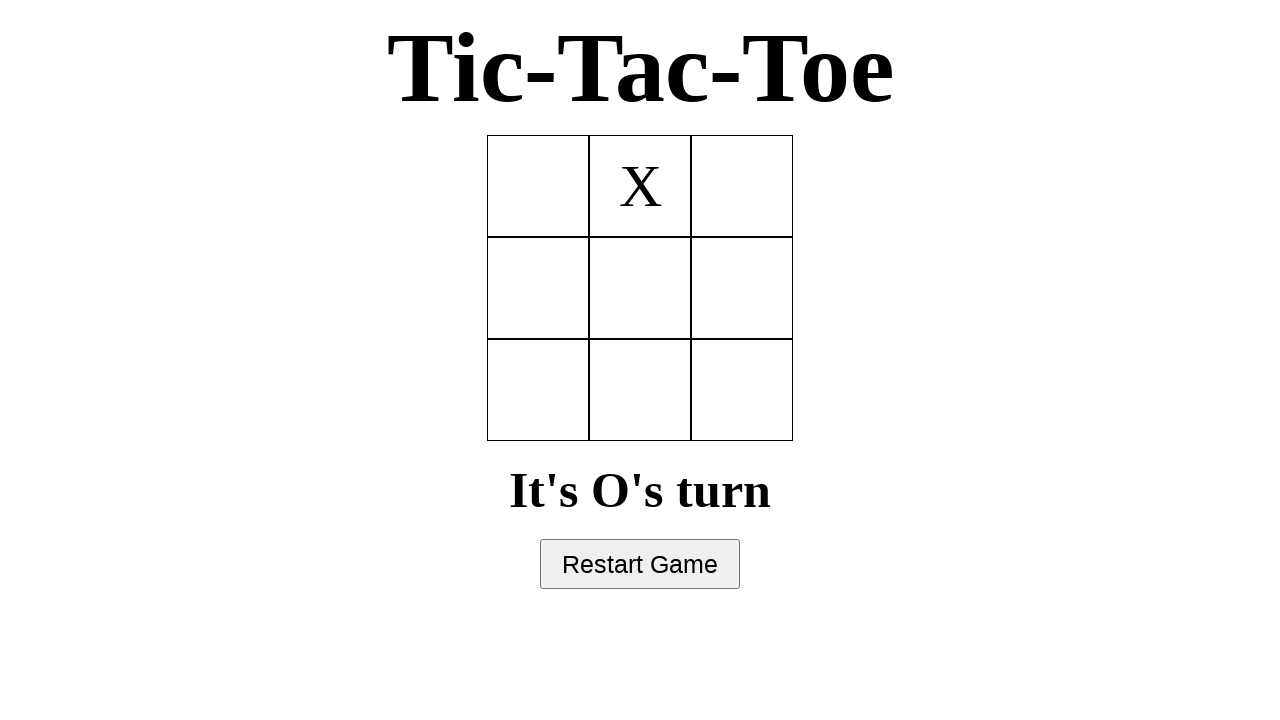

O player clicked top-right cell at (742, 186) on [data-row='0'][data-col='2'], tr:nth-child(1) td:nth-child(3), .cell:nth-child(3
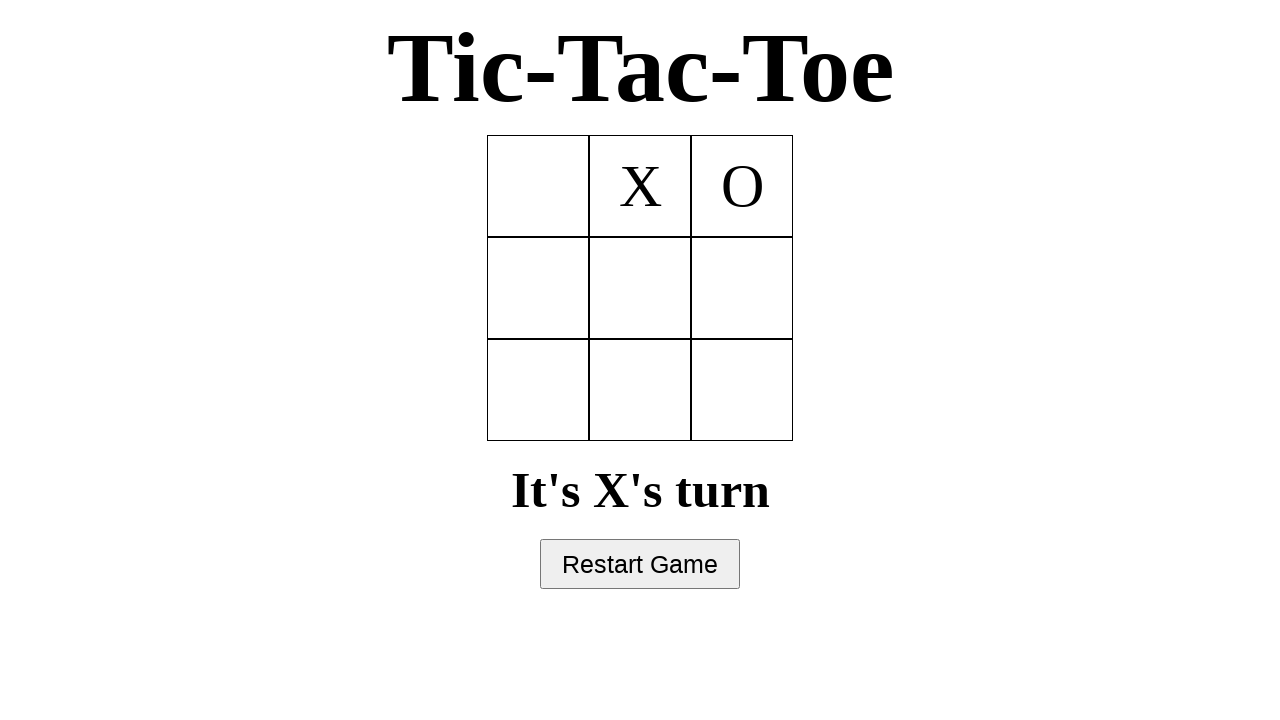

X player clicked middle-middle cell at (640, 288) on [data-row='1'][data-col='1'], tr:nth-child(2) td:nth-child(2), .cell:nth-child(5
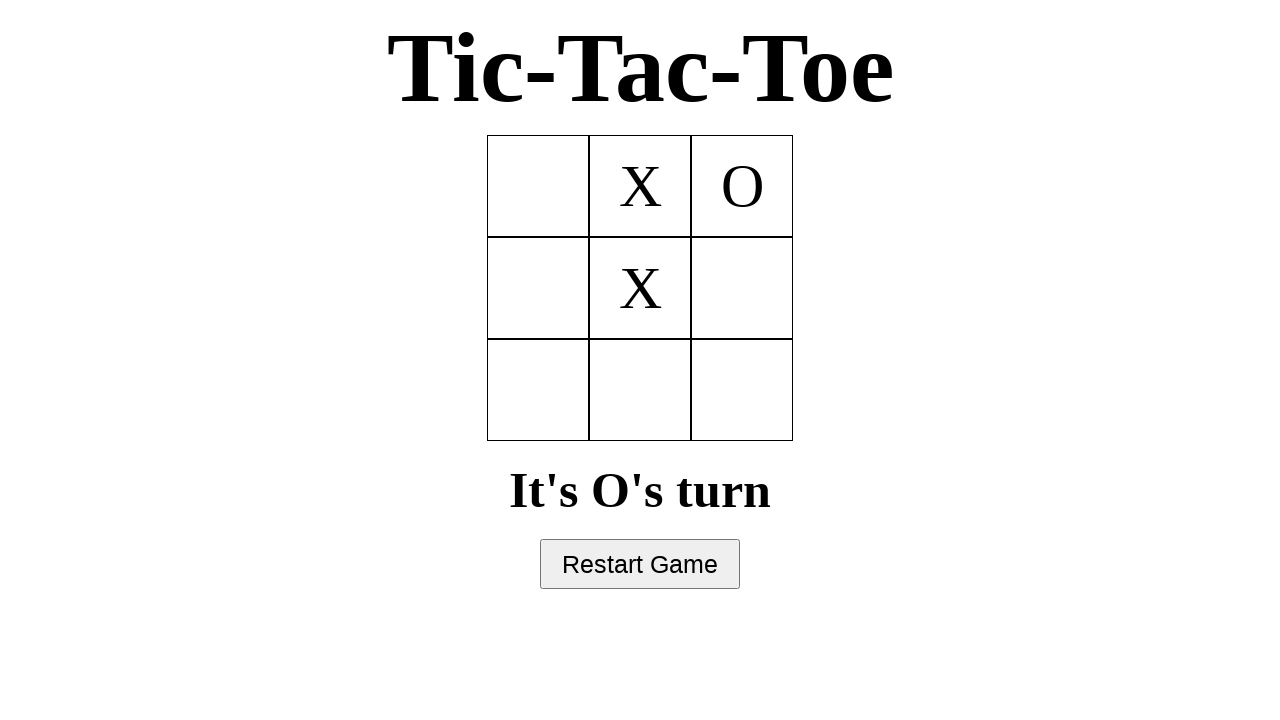

O player clicked middle-right cell at (742, 288) on [data-row='1'][data-col='2'], tr:nth-child(2) td:nth-child(3), .cell:nth-child(6
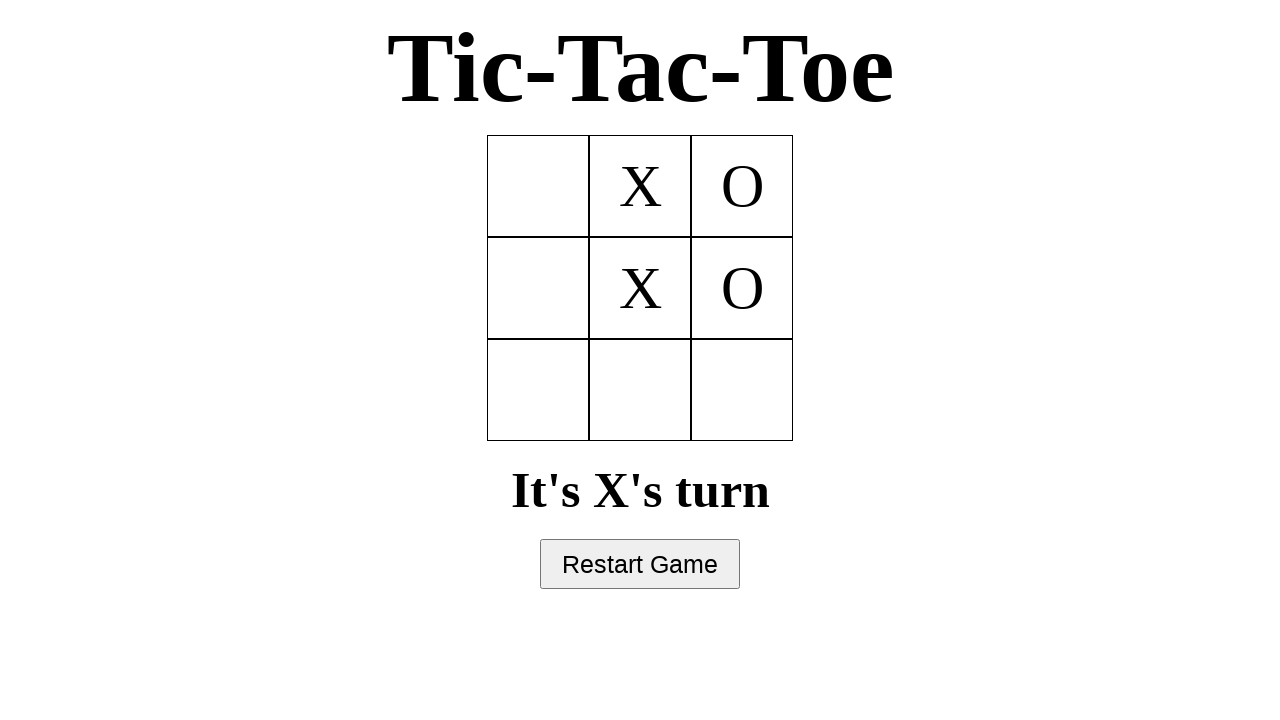

X player clicked bottom-middle cell - X wins with vertical line at (640, 390) on [data-row='2'][data-col='1'], tr:nth-child(3) td:nth-child(2), .cell:nth-child(8
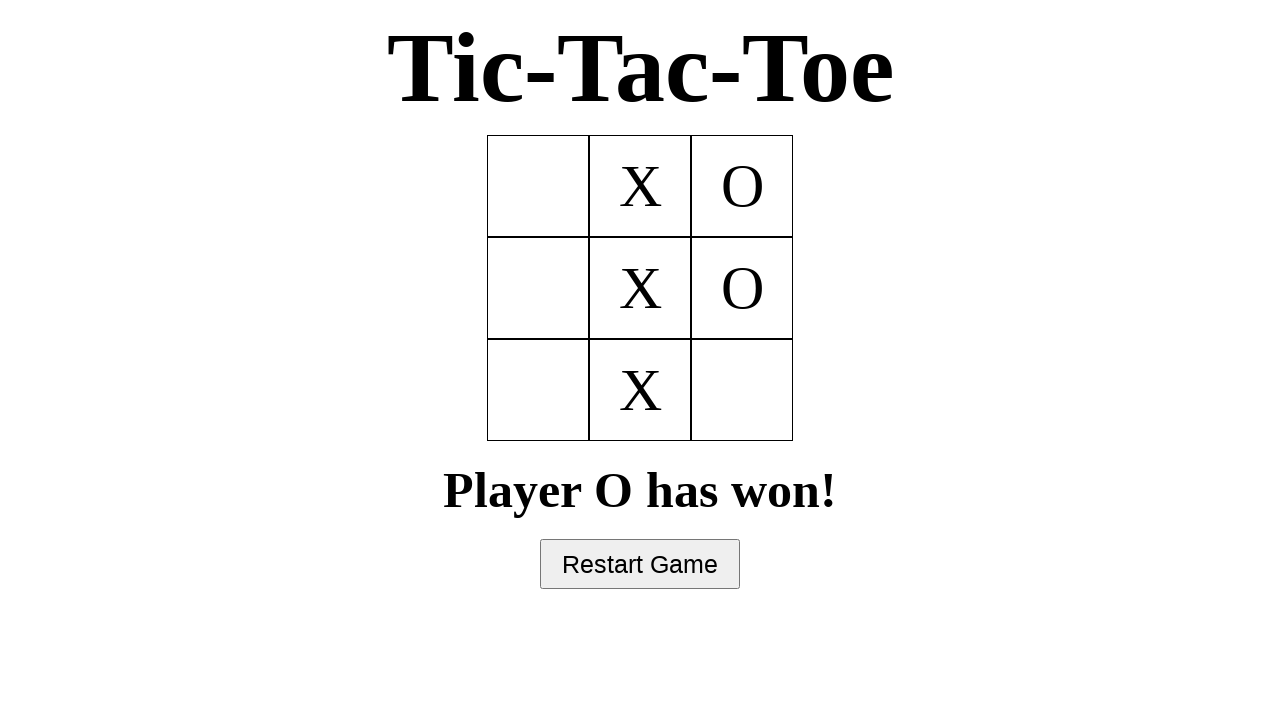

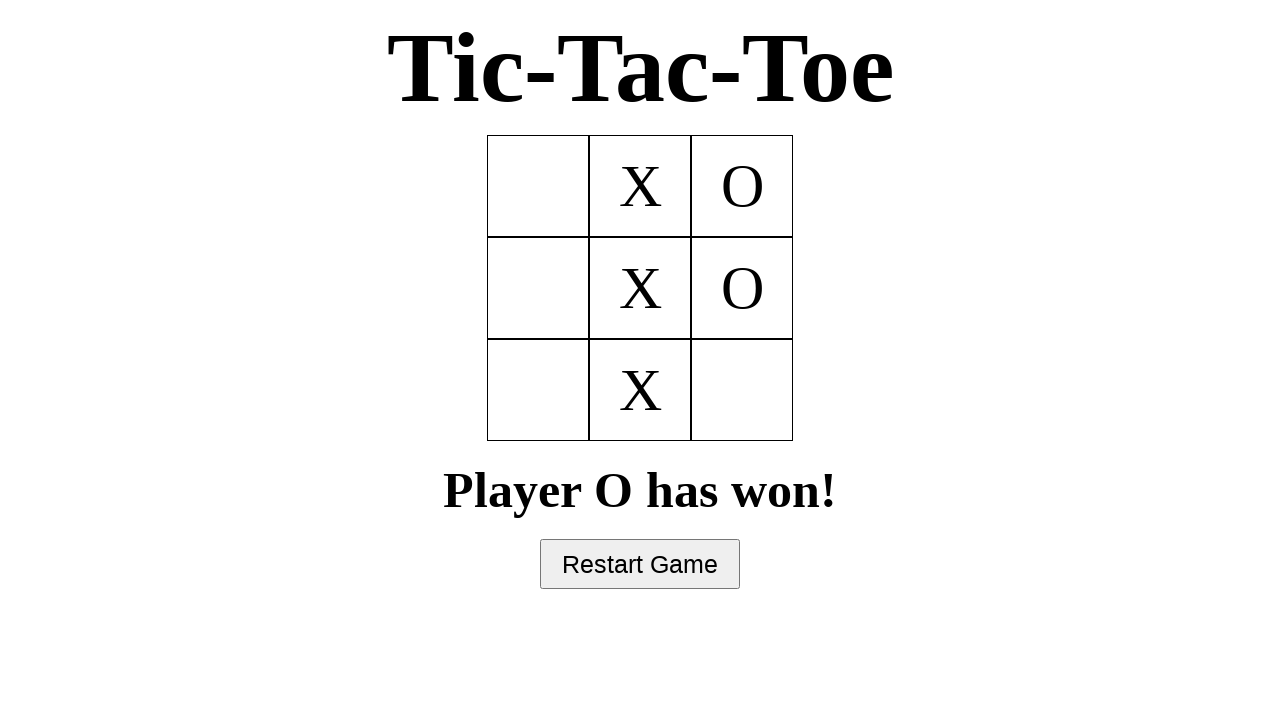